Tests radio button selection and text box visibility toggle on an automation practice page by clicking a radio button and then hiding a text box element

Starting URL: https://rahulshettyacademy.com/AutomationPractice/

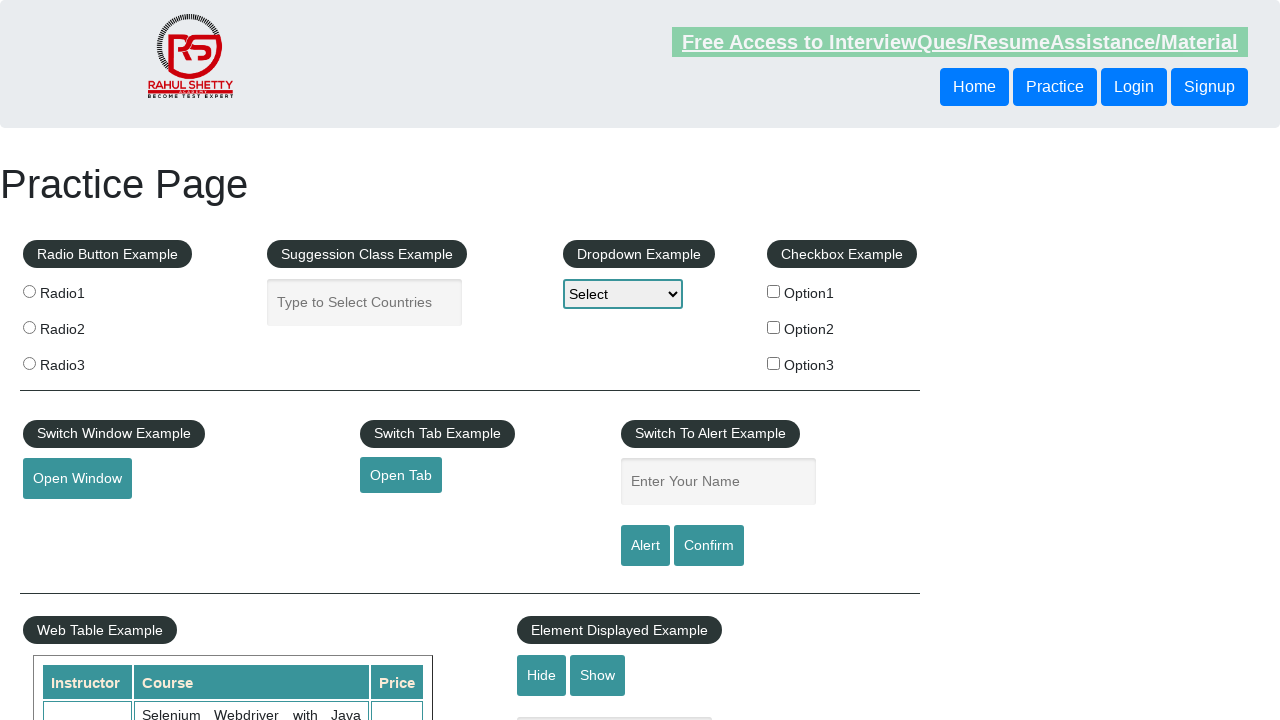

Located all radio button elements on the page
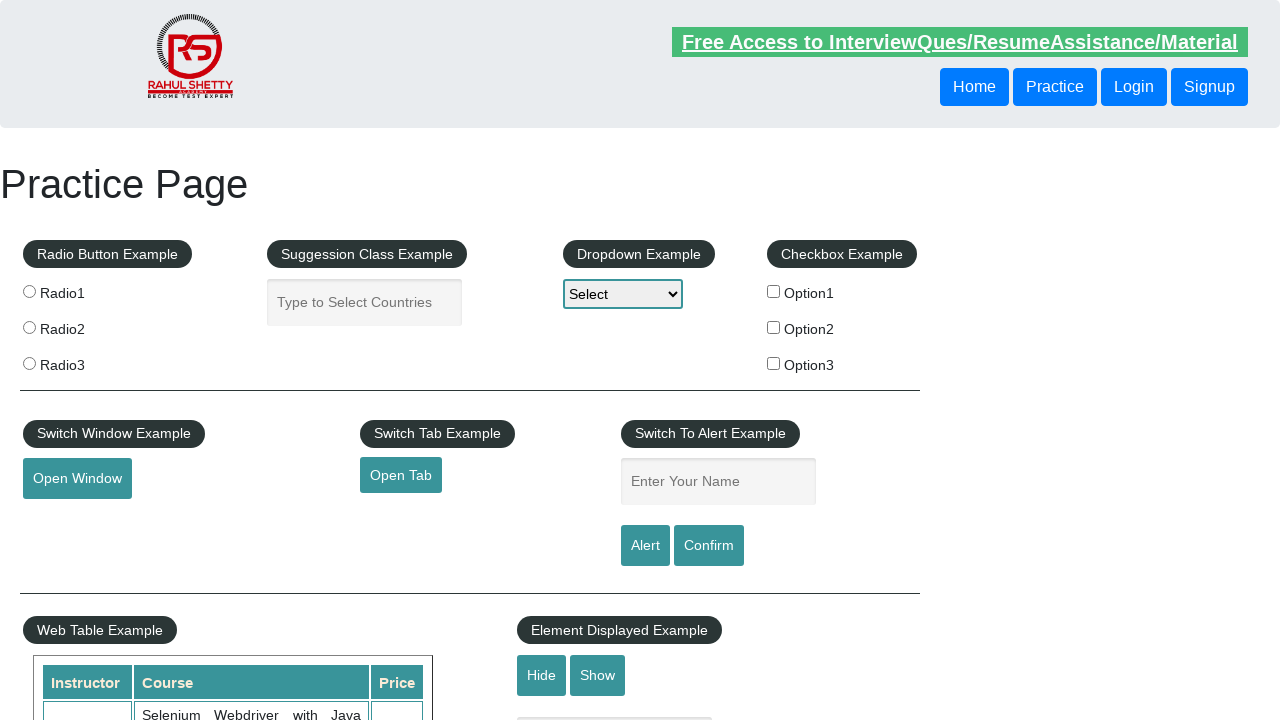

Clicked the third radio button at (29, 363) on xpath=//input[@type='radio'] >> nth=2
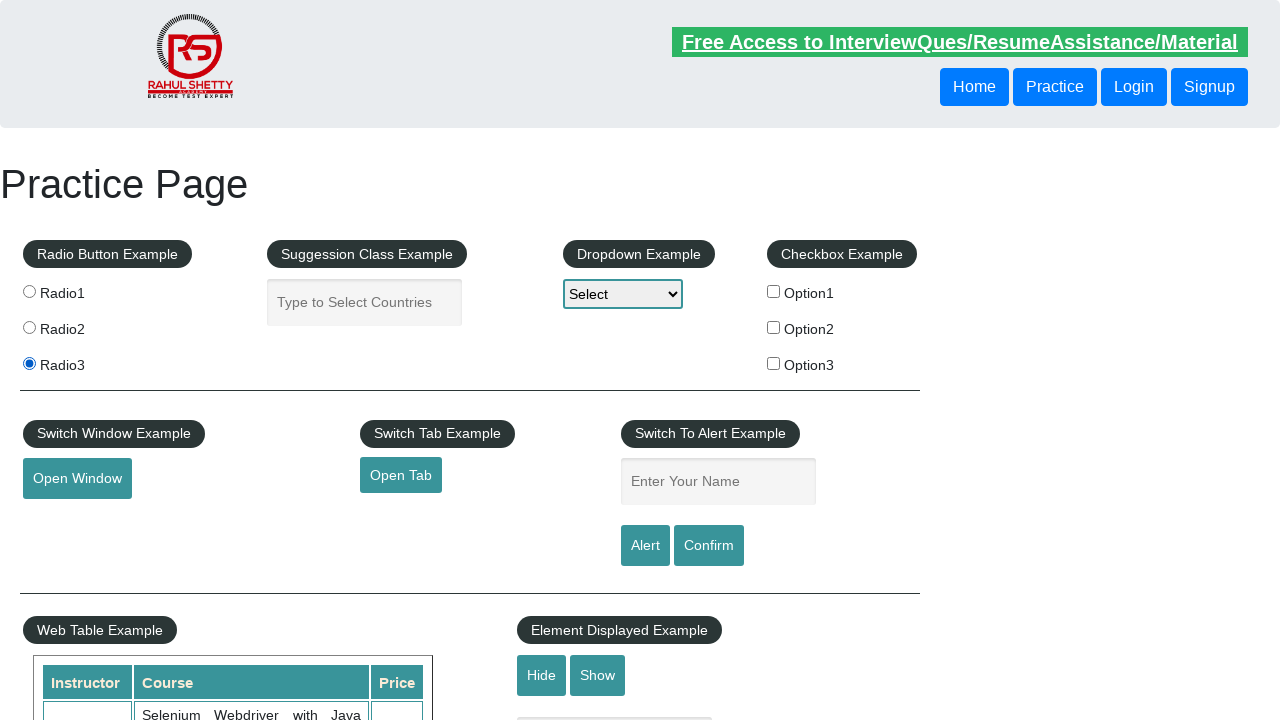

Verified that the third radio button is selected
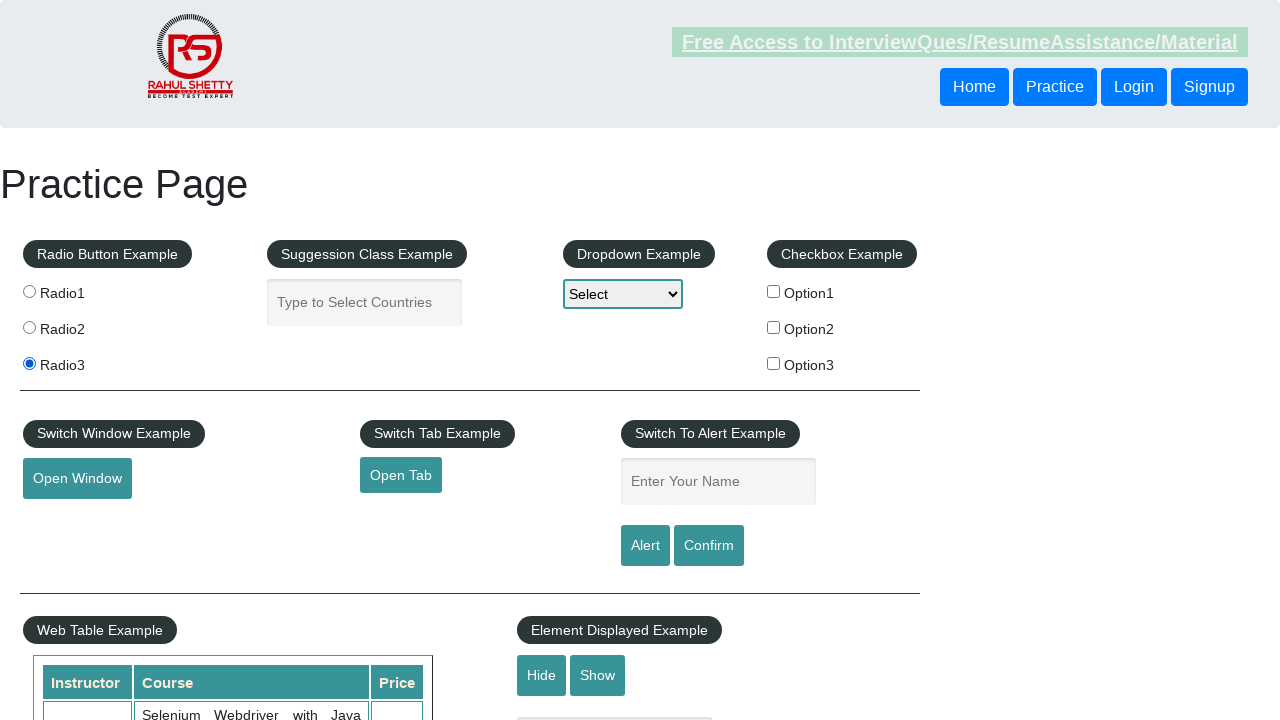

Verified that the displayed text element is visible
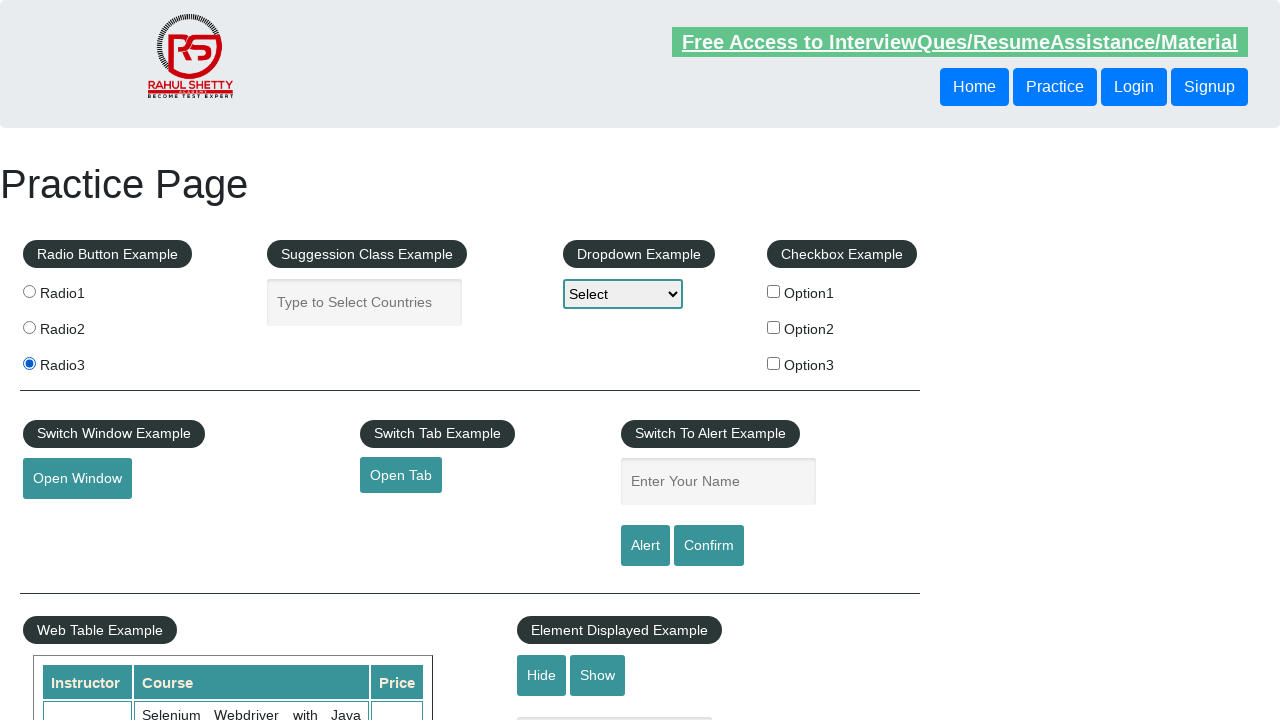

Clicked the hide button to hide the text box at (542, 675) on #hide-textbox
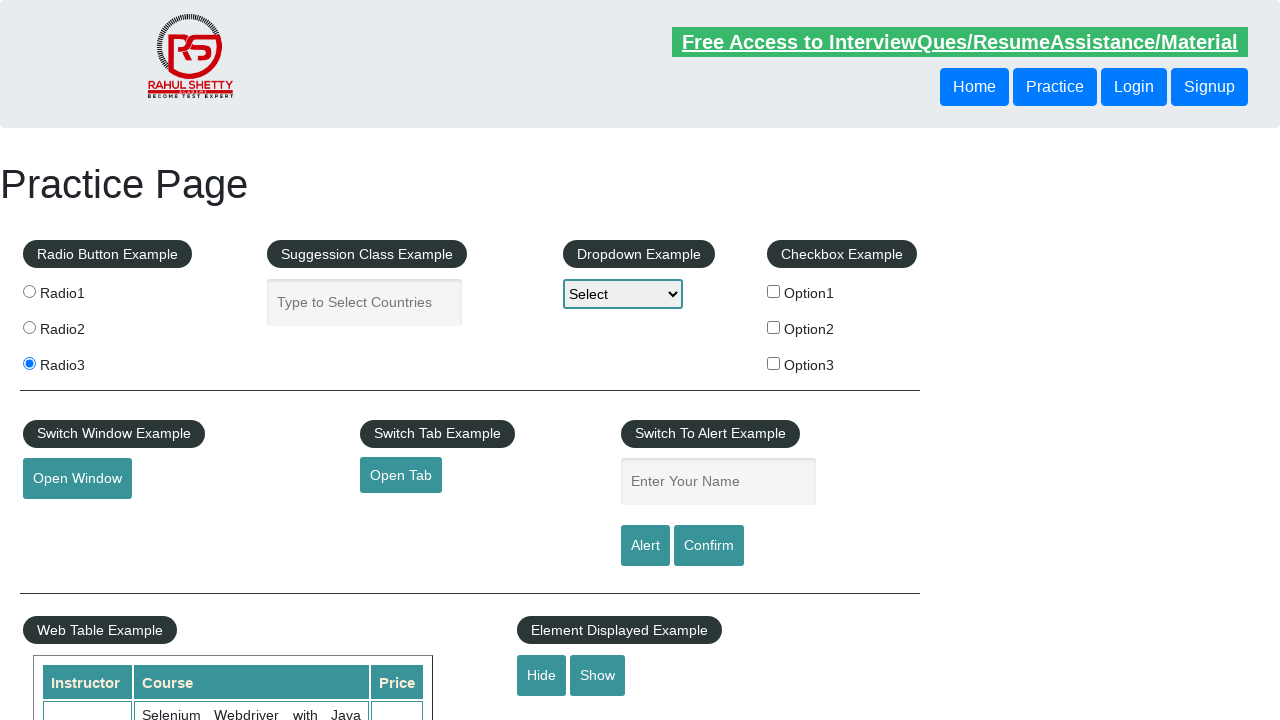

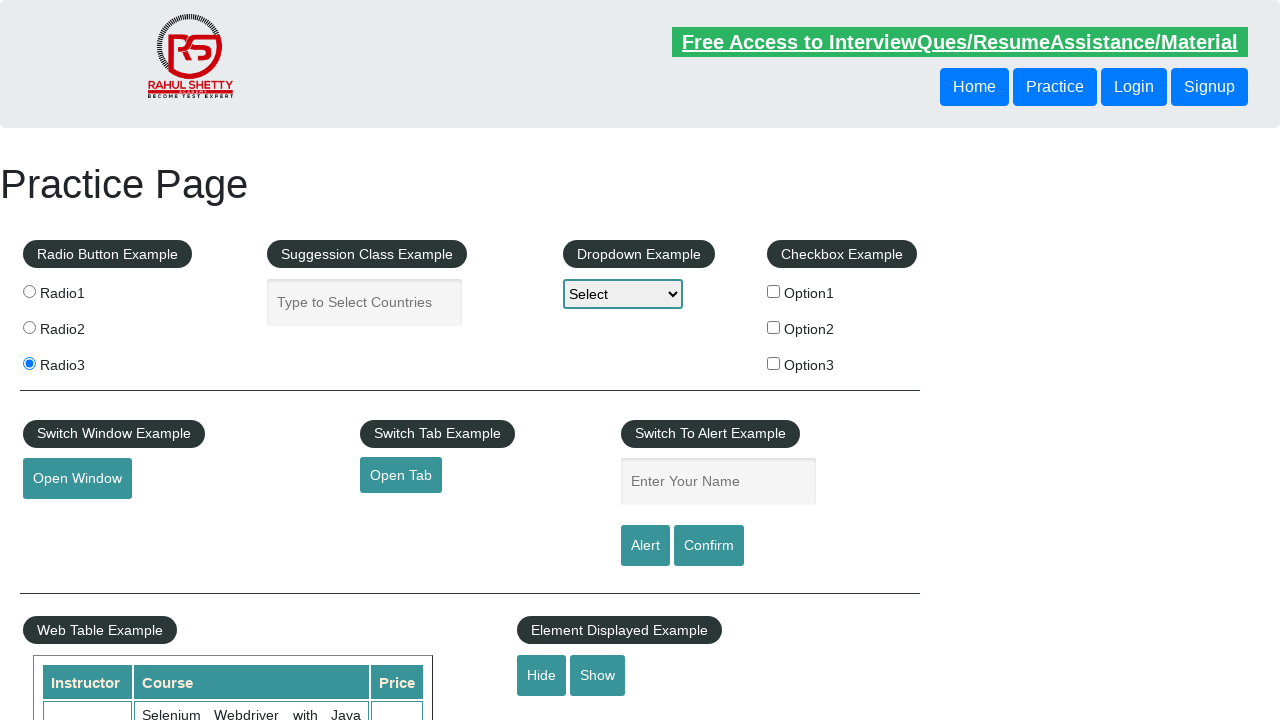